Tests shifting content functionality by navigating through menu examples and image shifting examples, hovering over menu elements and checking image positioning

Starting URL: https://the-internet.herokuapp.com/

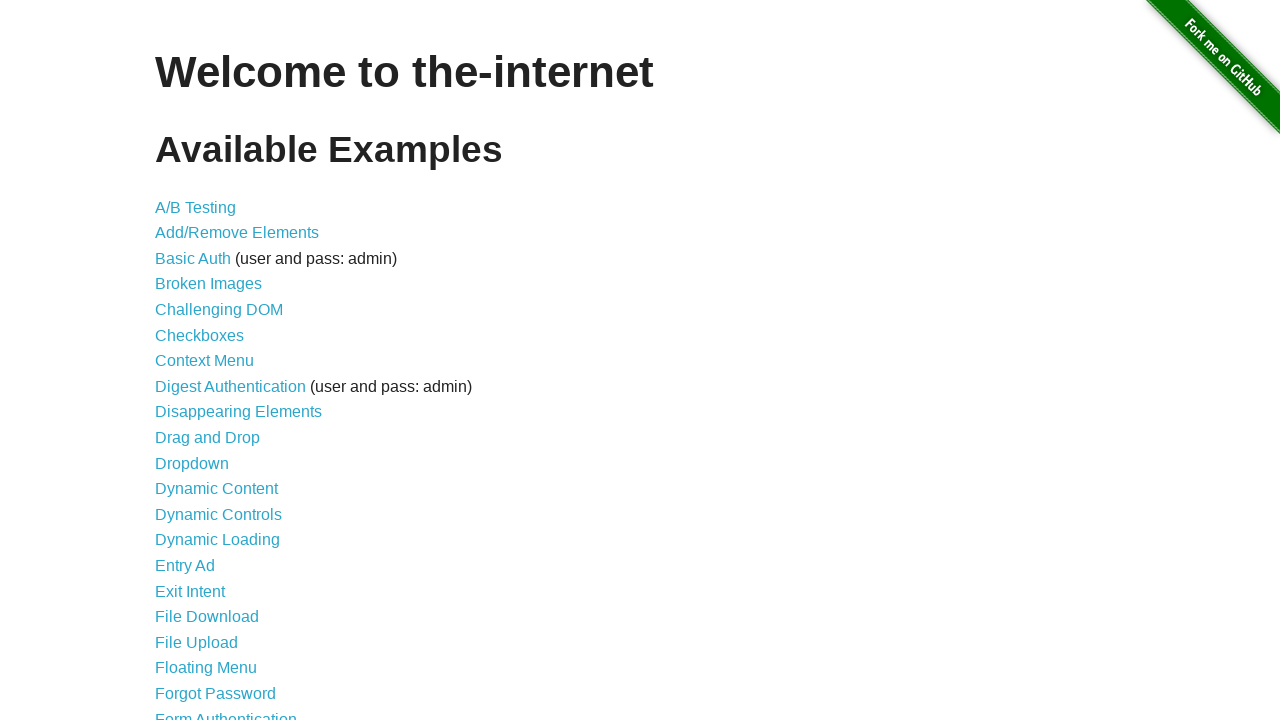

Clicked on Shifting Content link at (212, 523) on text=Shifting Content
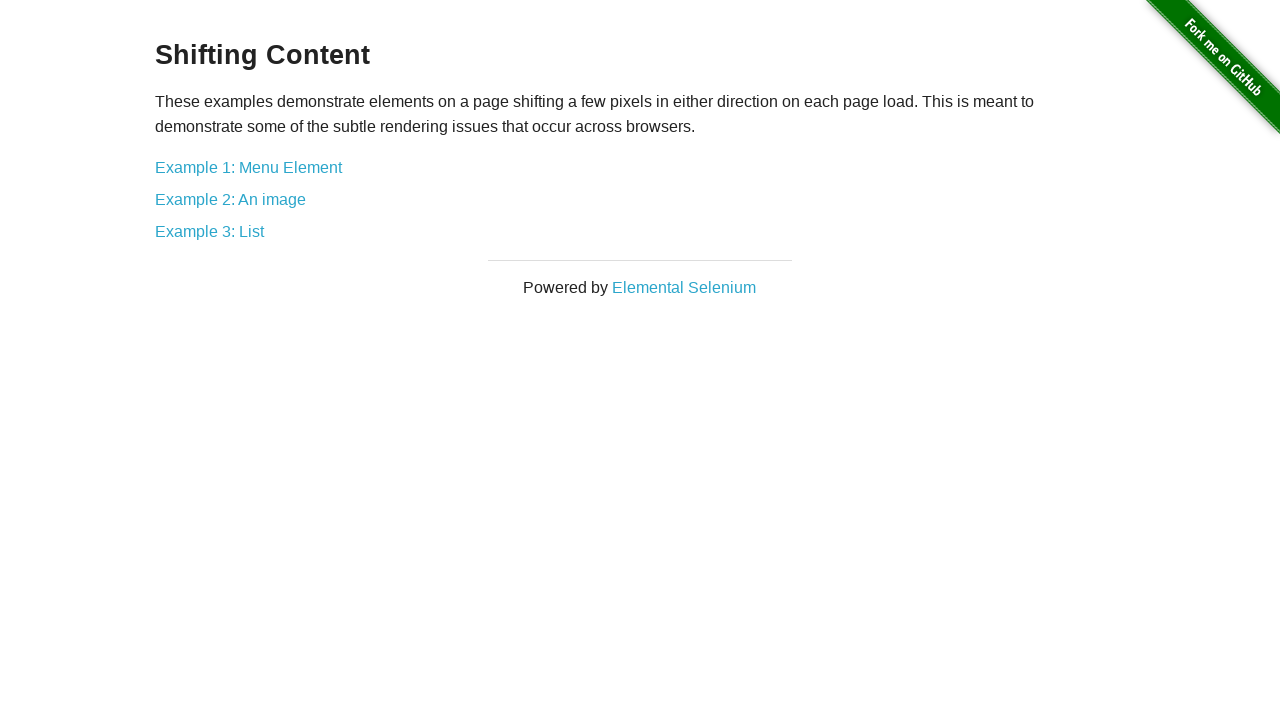

Clicked on Example 1: Menu Element at (248, 167) on text=Example 1: Menu Element
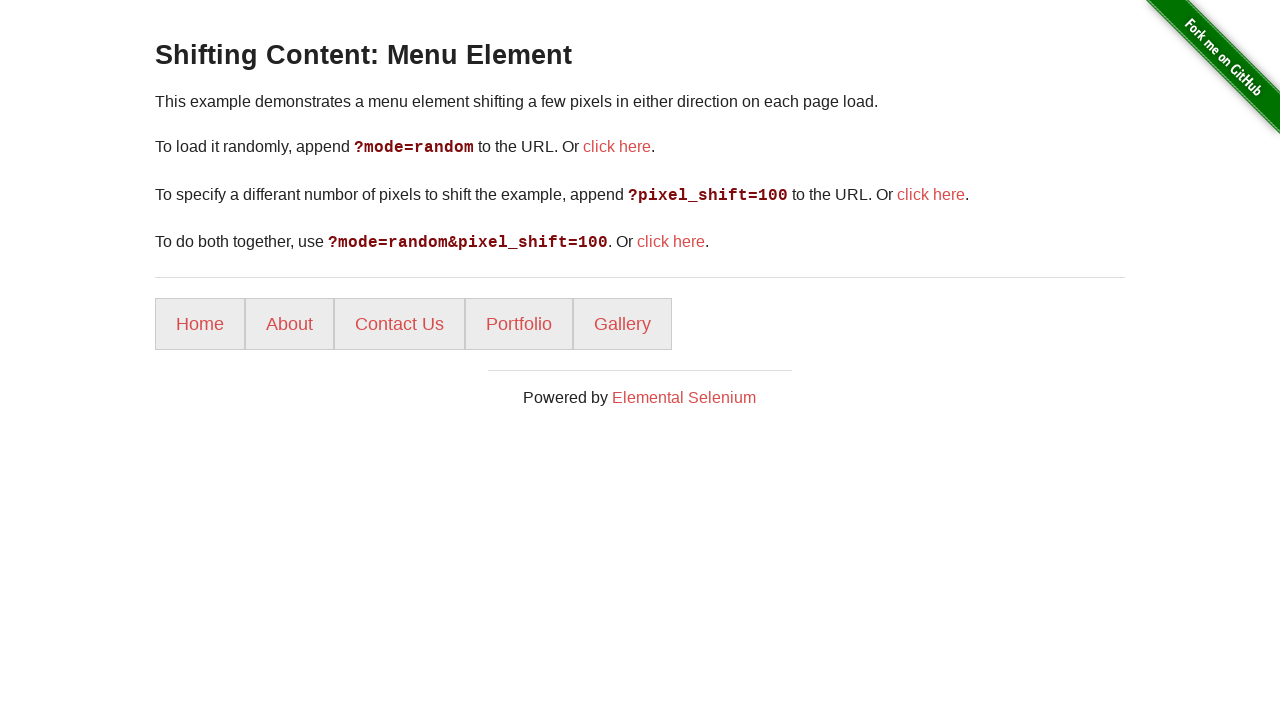

Hovered over Home menu element at (200, 324) on text=Home
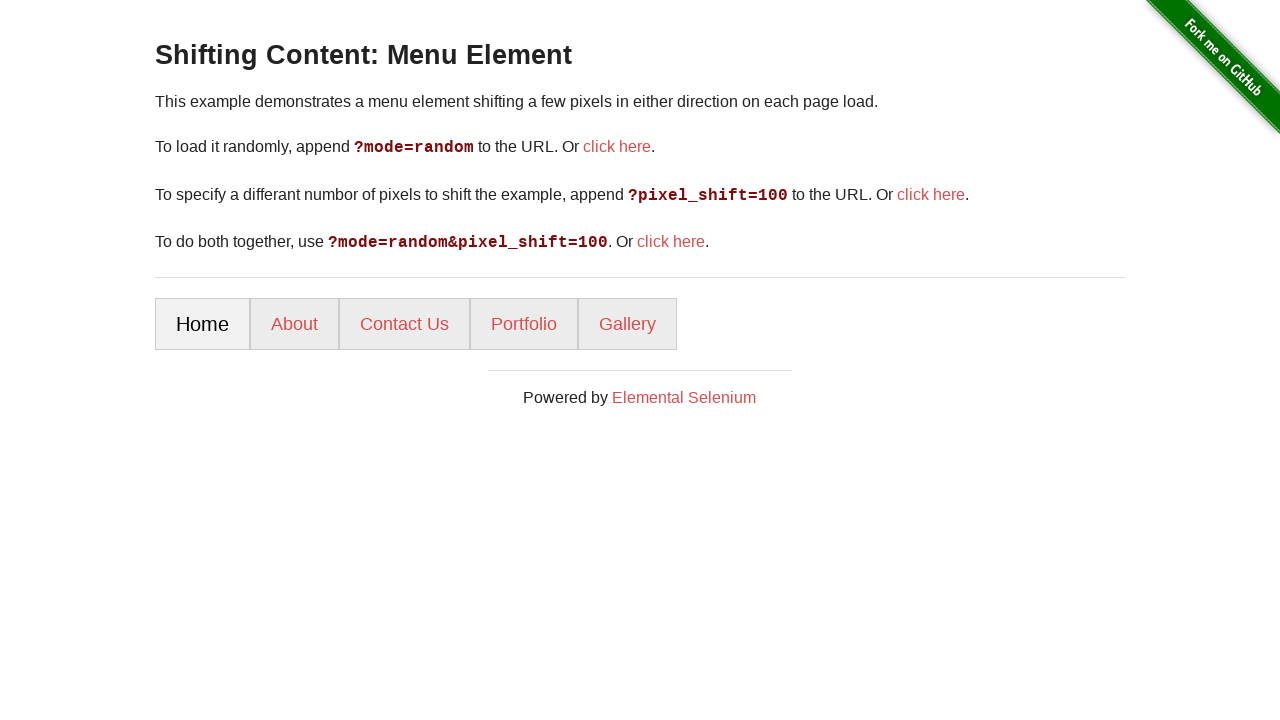

Navigated back from Example 1
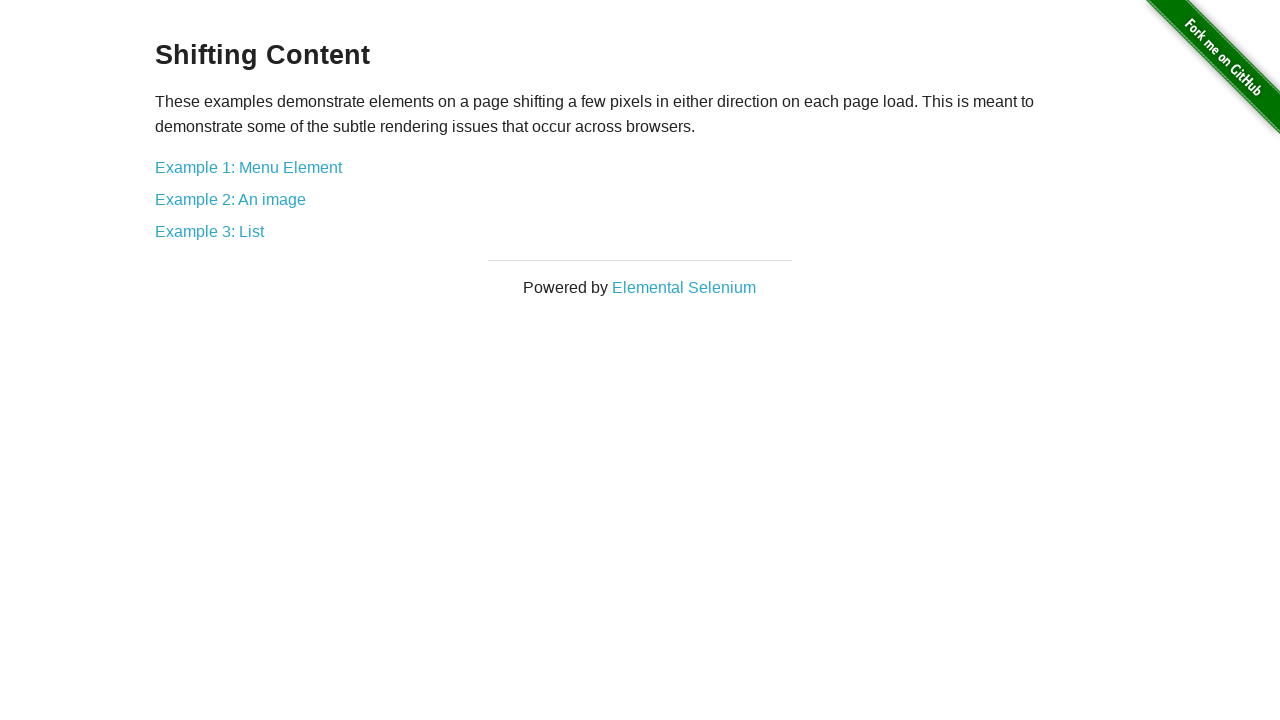

Clicked on Example 2: An image at (230, 199) on text=Example 2: An image
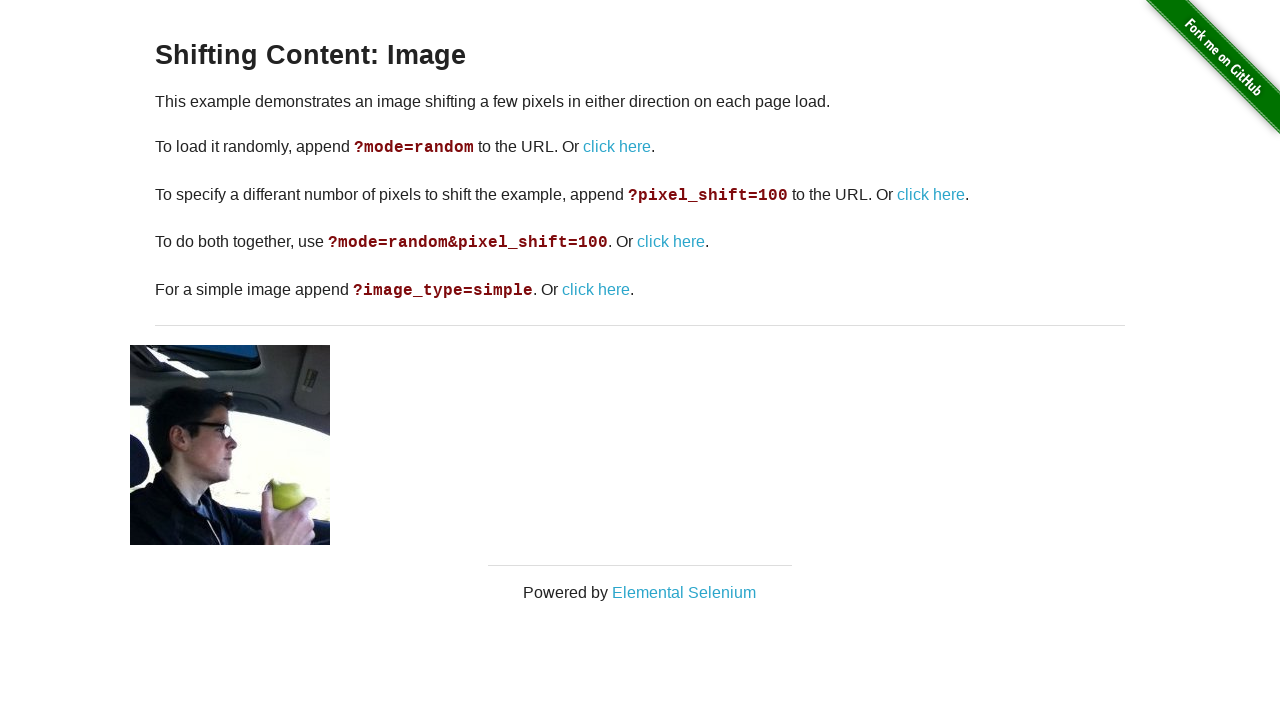

Clicked the 'click here' link to shift the image at (617, 147) on a:has-text('click here')
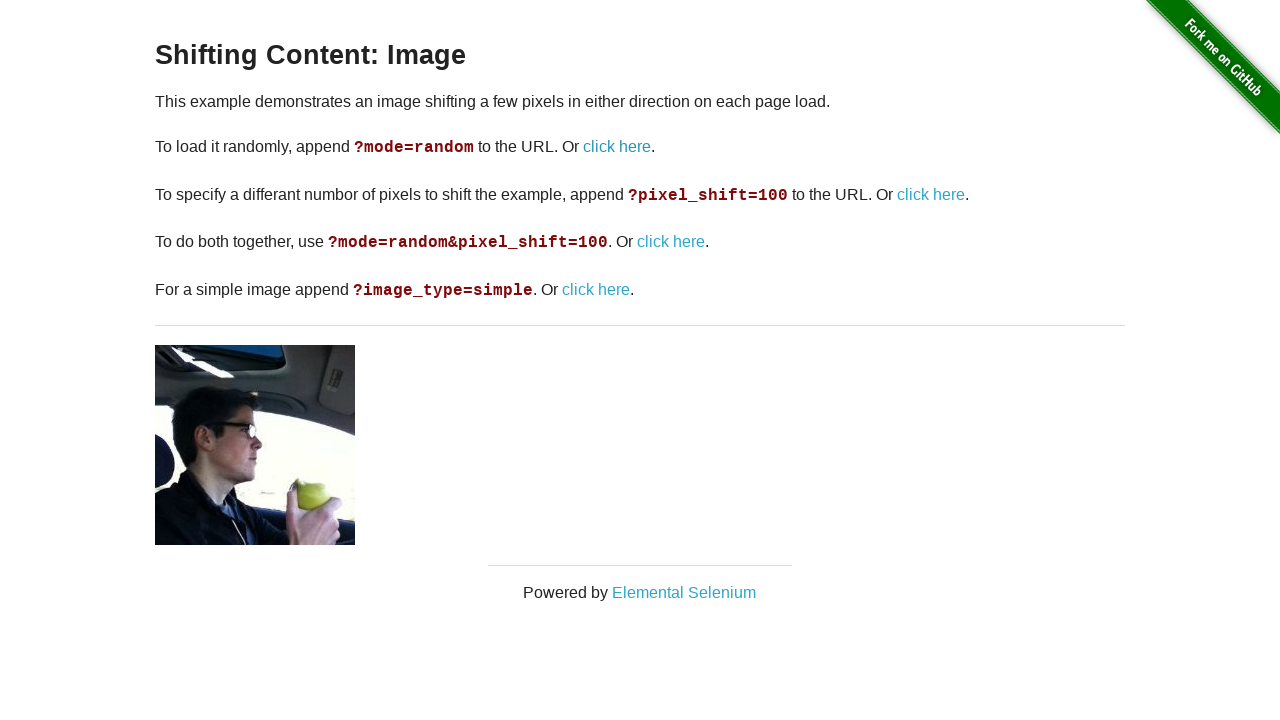

Image element became visible after shifting
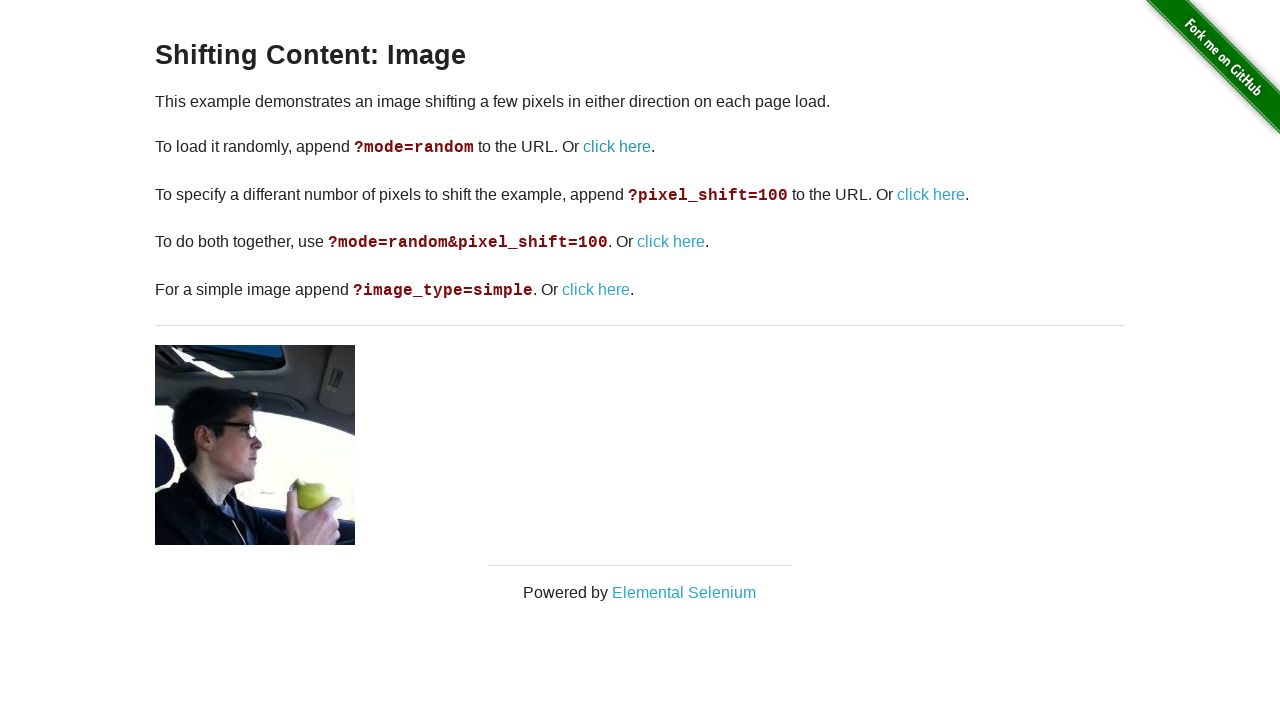

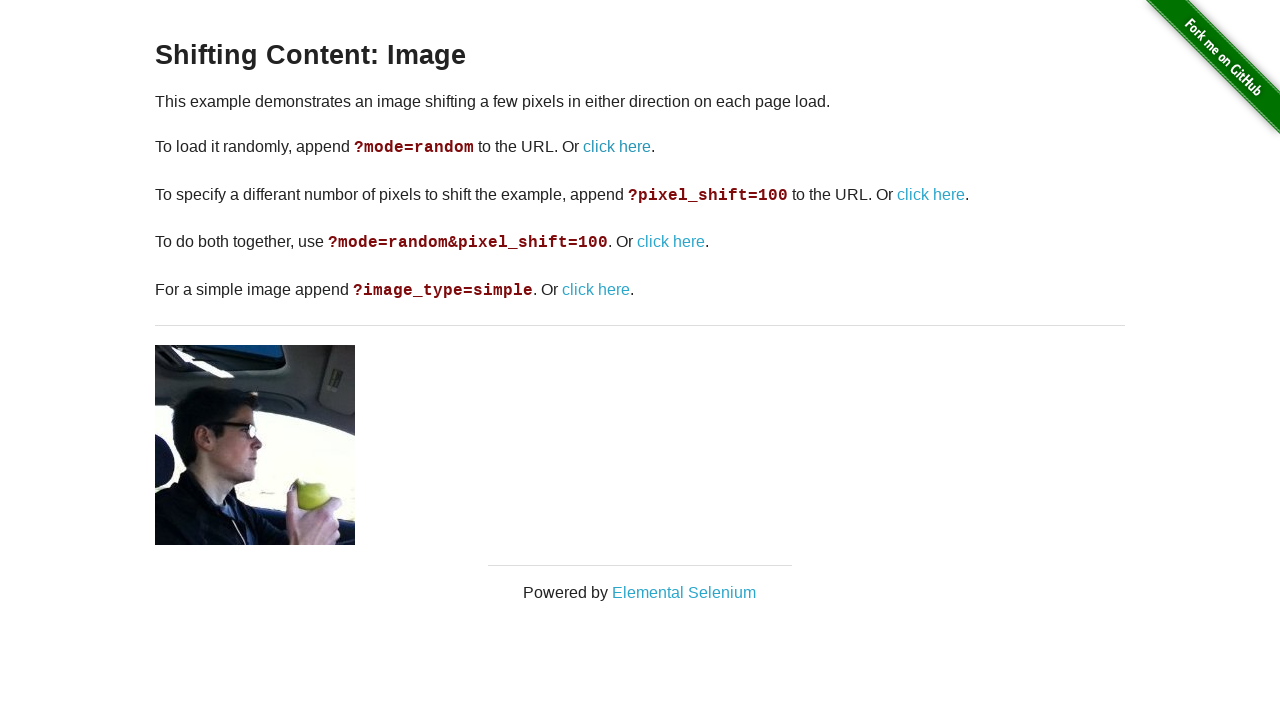